Tests alert handling functionality by triggering a simple alert, reading its text, accepting it, and verifying the result message

Starting URL: https://www.leafground.com/alert.xhtml

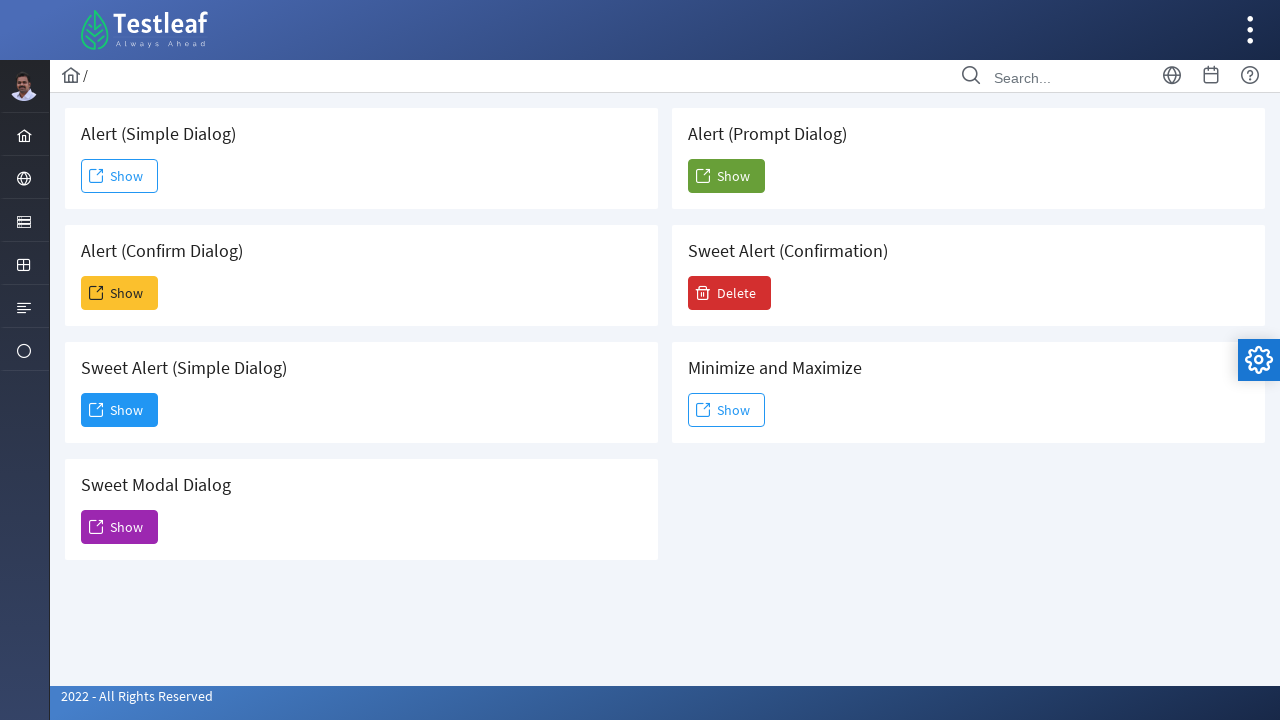

Clicked 'Show' button to trigger simple alert at (120, 176) on xpath=//span[text()='Show']
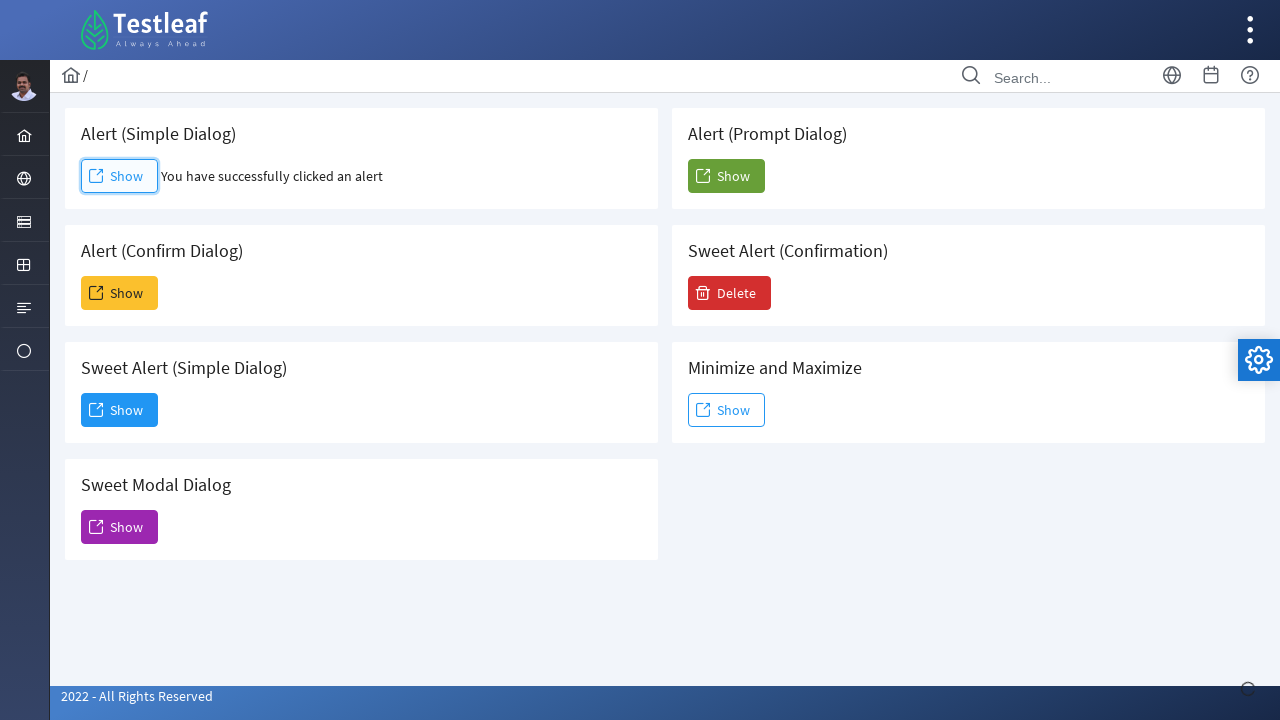

Registered dialog handler to automatically accept alerts
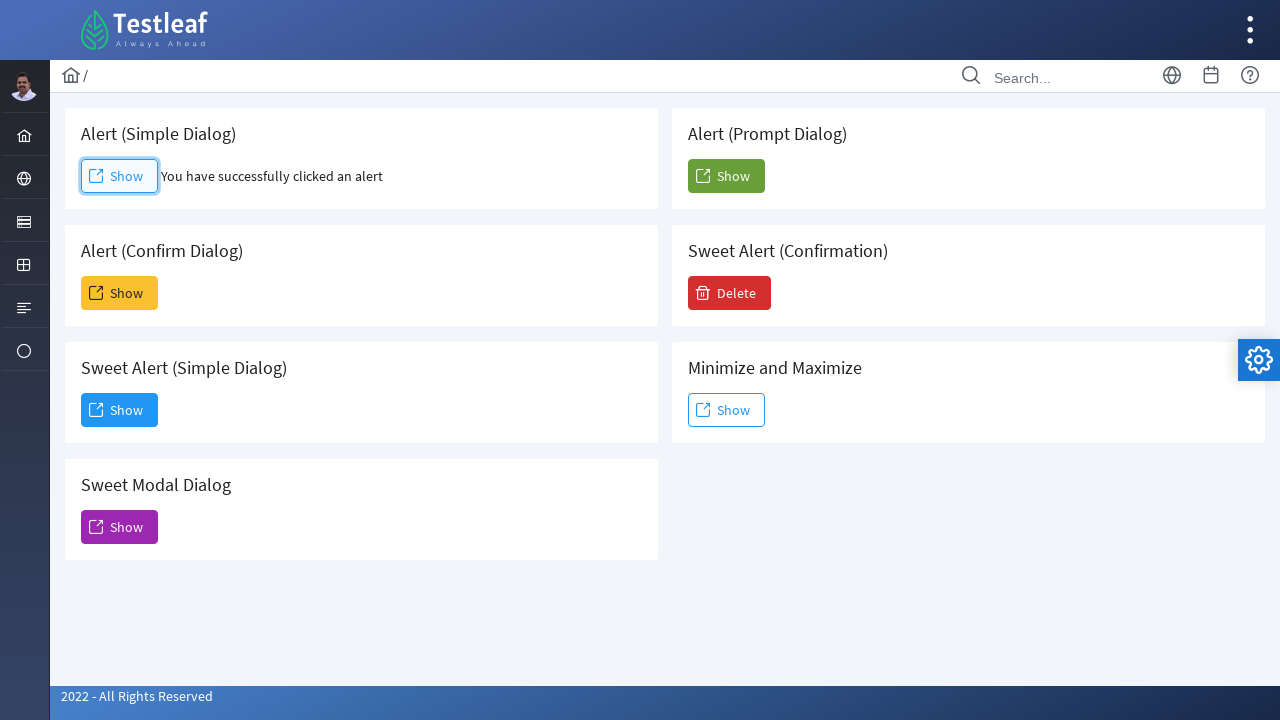

Clicked 'Show' button to trigger alert that will be handled at (120, 176) on xpath=//span[text()='Show']
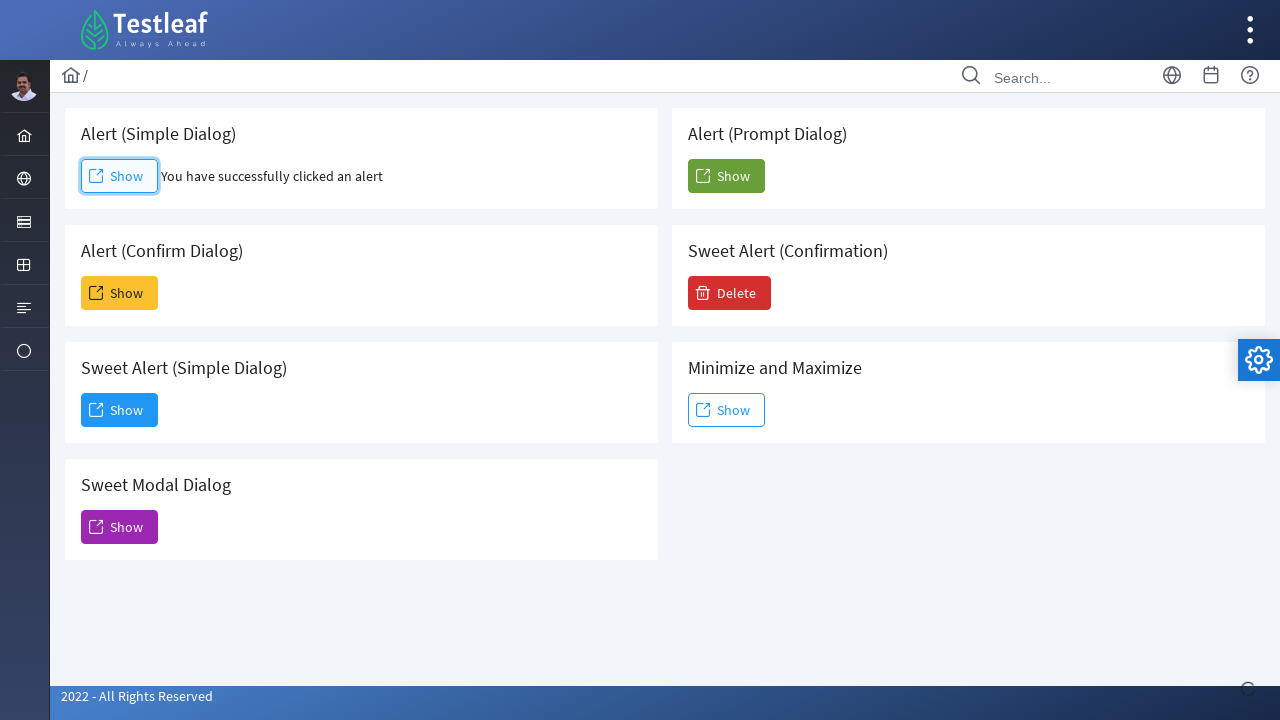

Result message element loaded after accepting alert
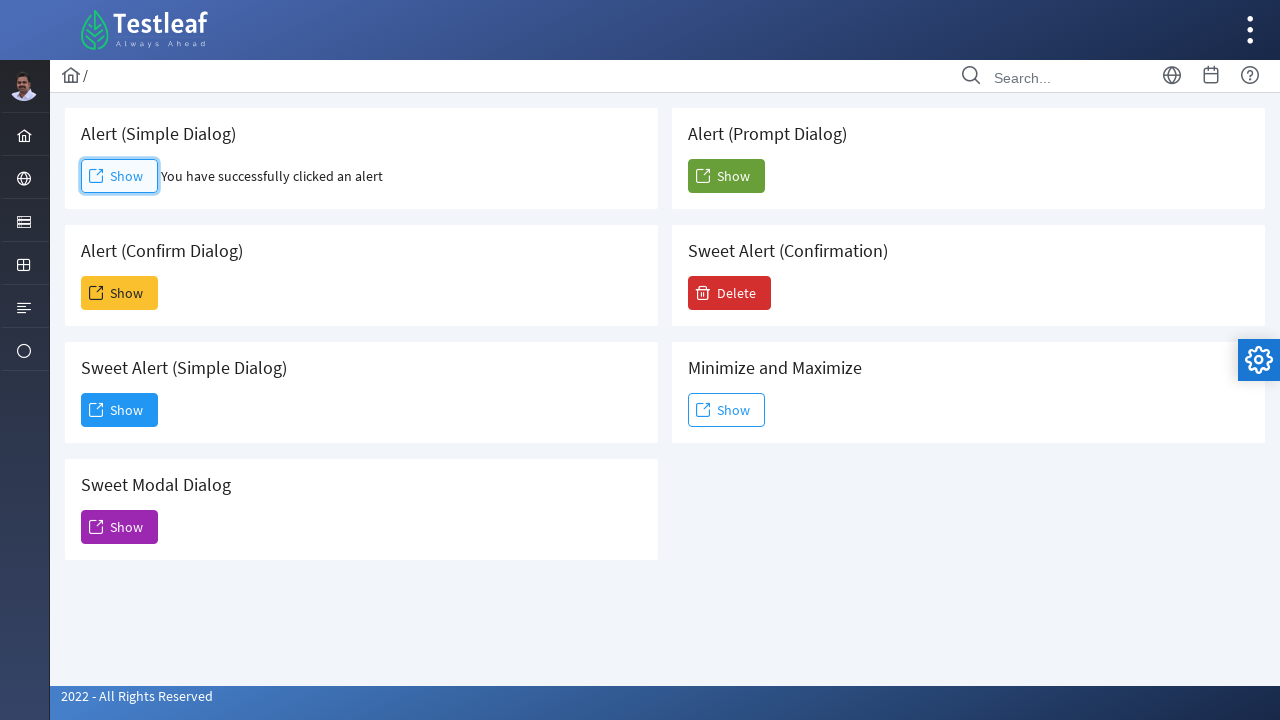

Retrieved result message: You have successfully clicked an alert
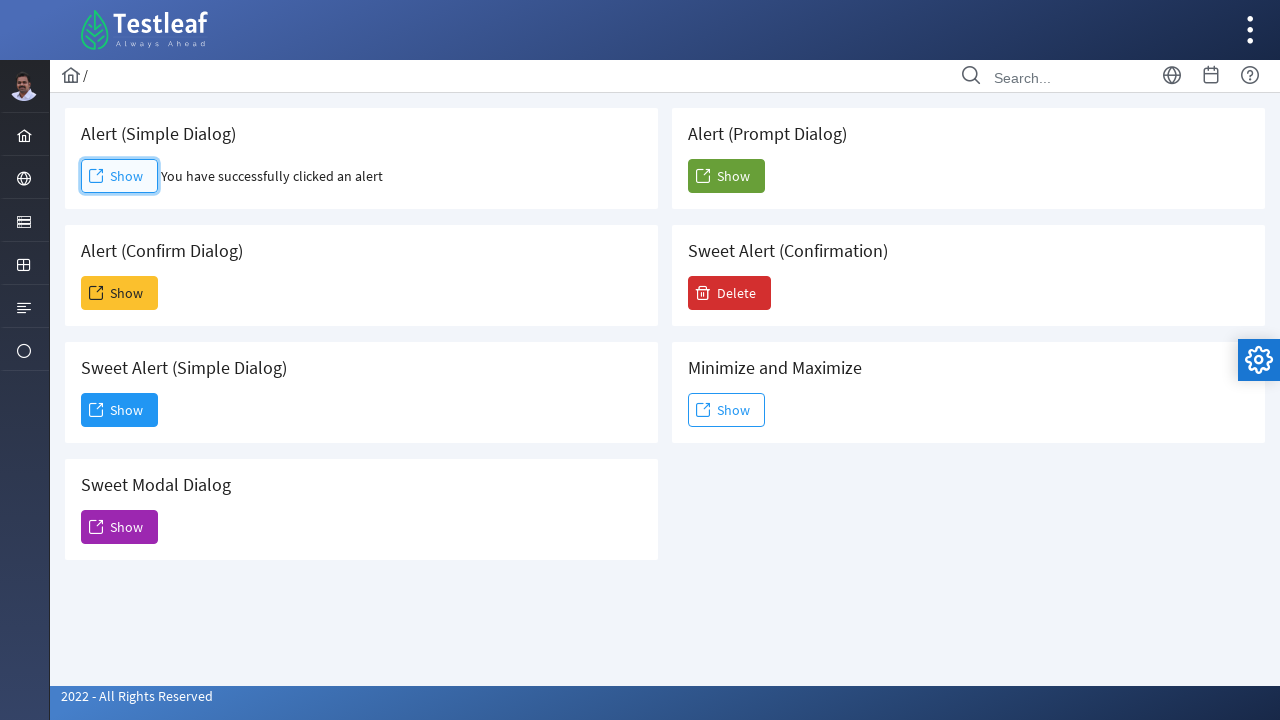

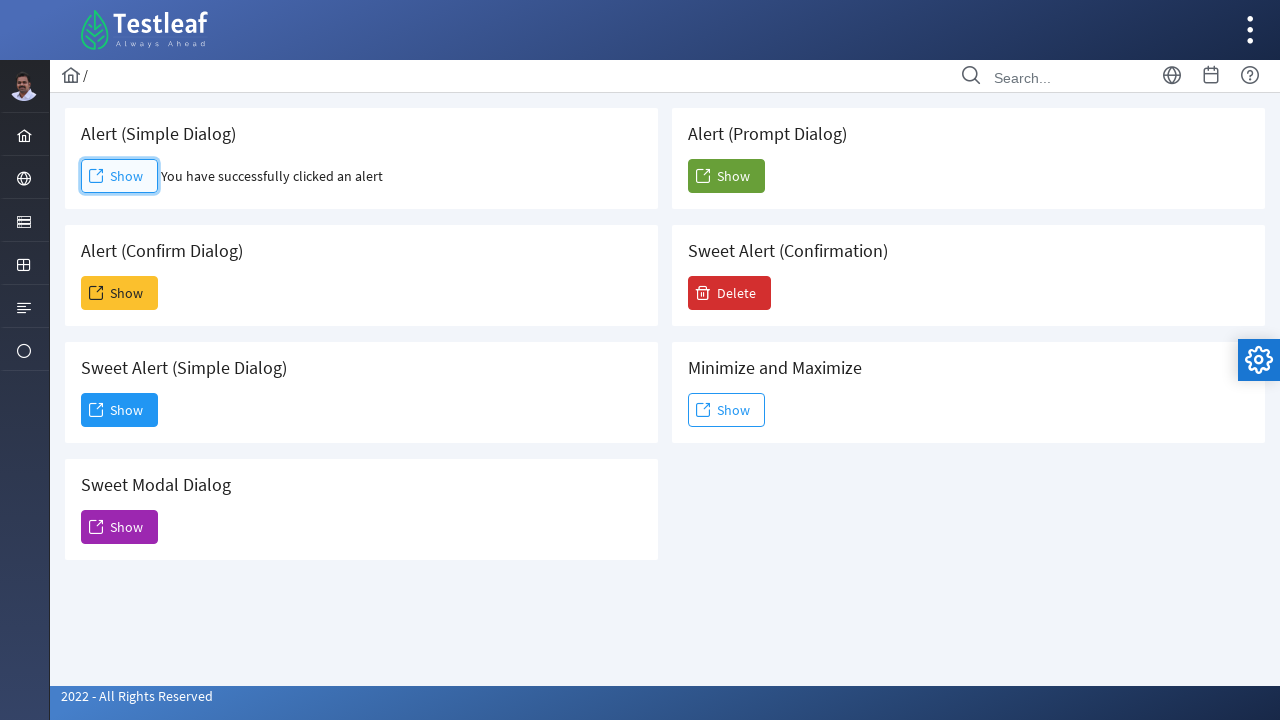